Tests a form that calculates the sum of two numbers displayed on the page and selects the result from a dropdown menu before submitting

Starting URL: http://suninjuly.github.io/selects1.html

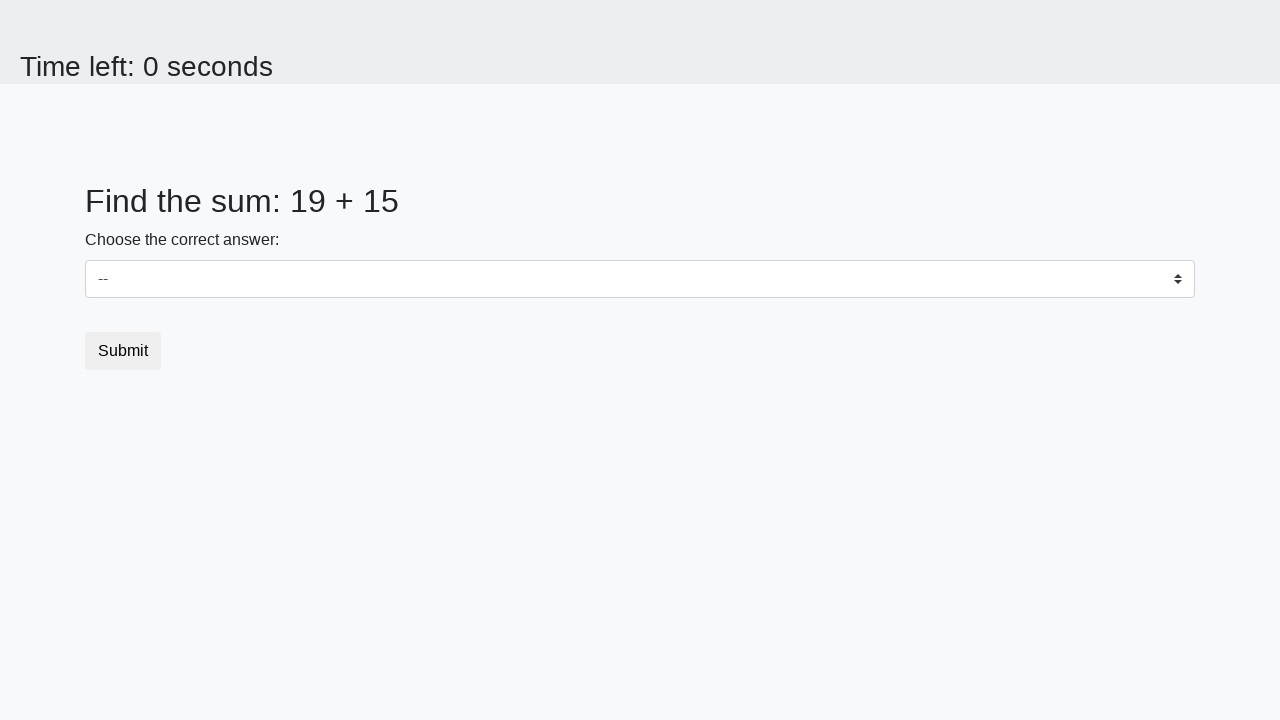

Retrieved first number from page element #num1
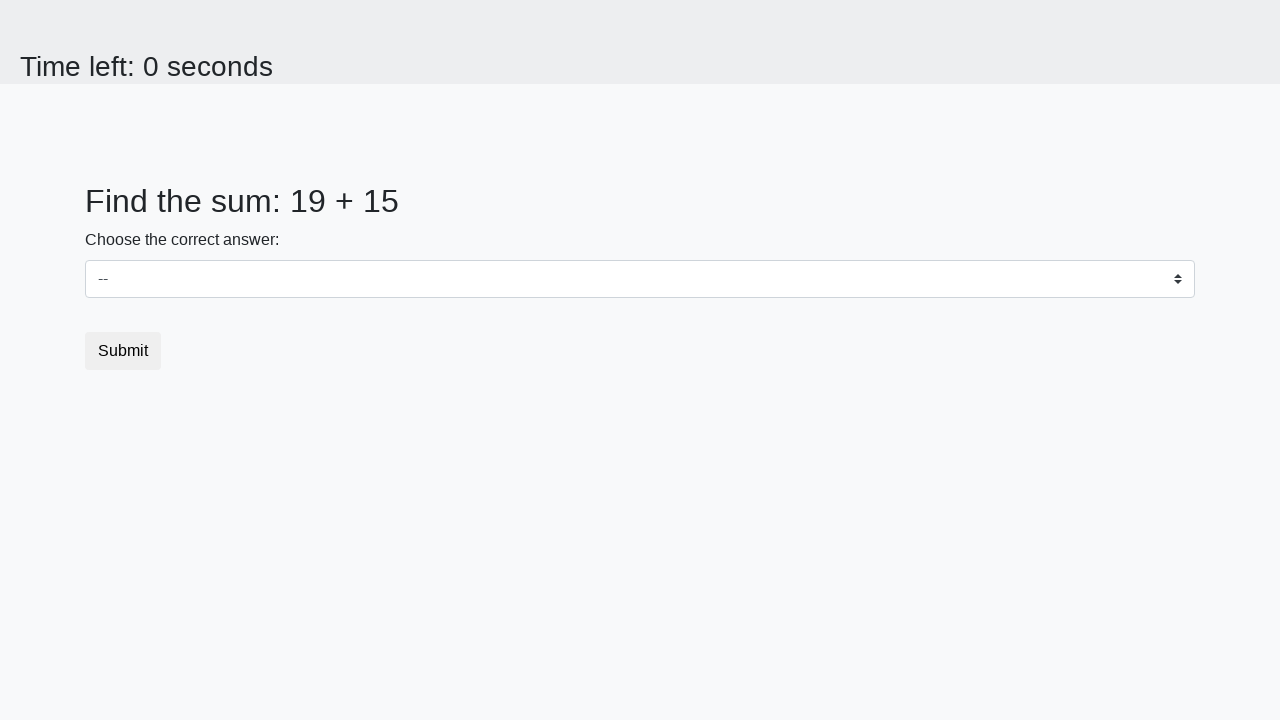

Retrieved second number from page element #num2
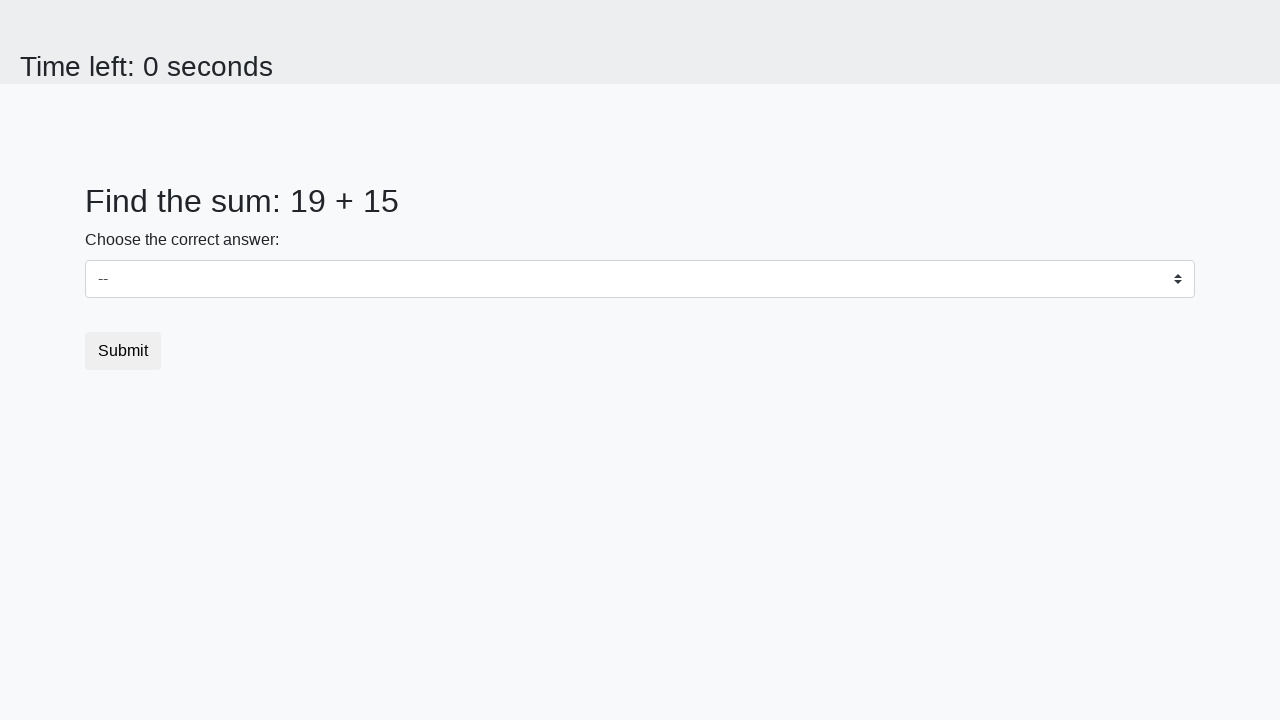

Calculated sum of 19 + 15 = 34
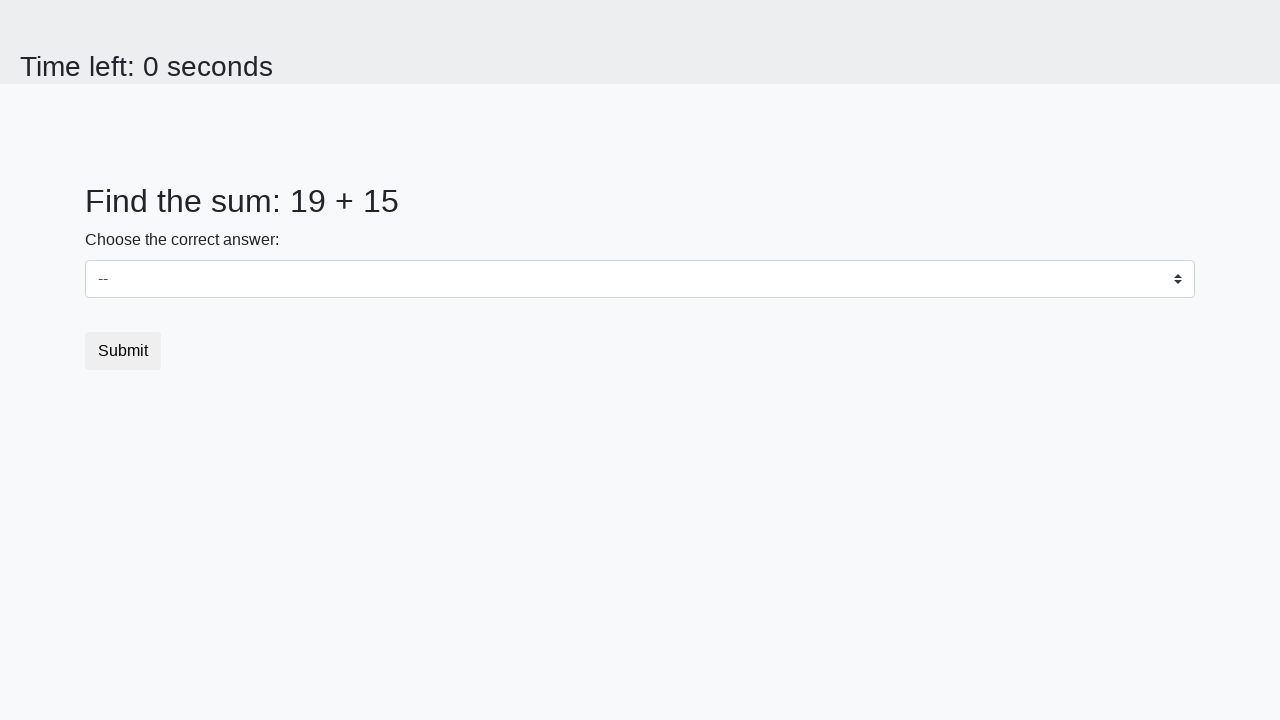

Selected calculated sum value '34' from dropdown menu on #dropdown
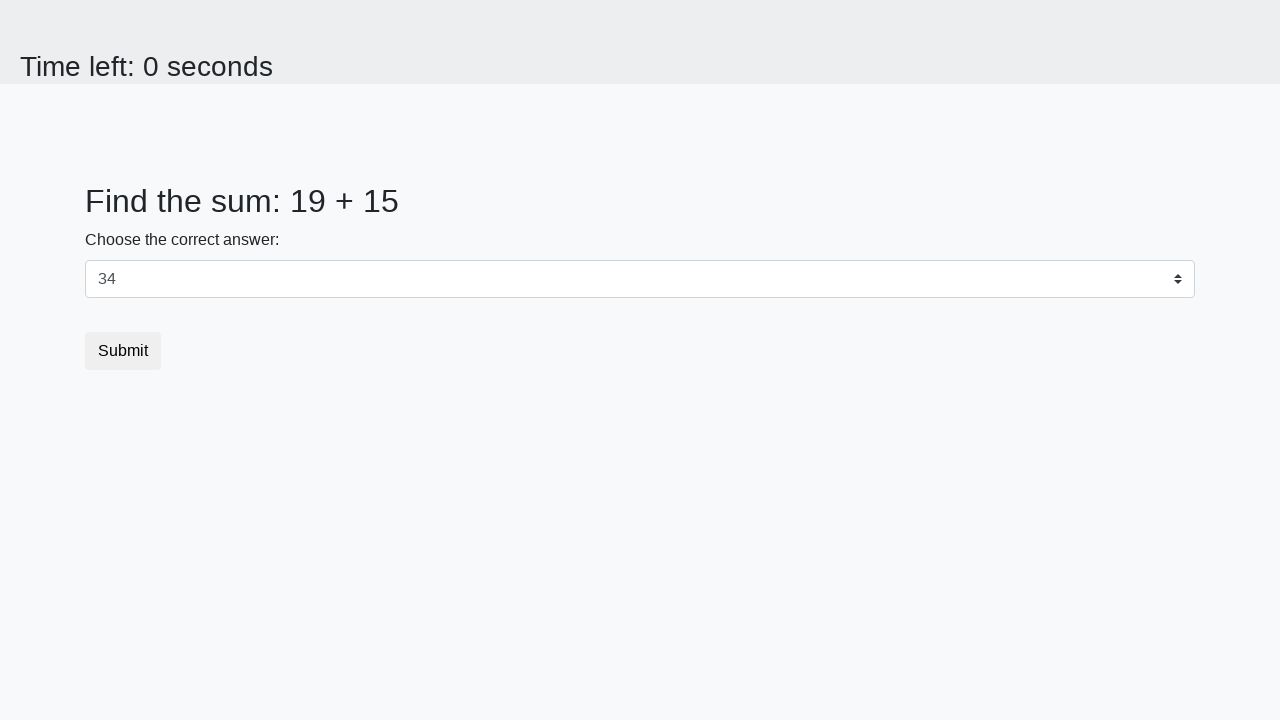

Clicked submit button to submit the form at (123, 351) on button[type='submit']
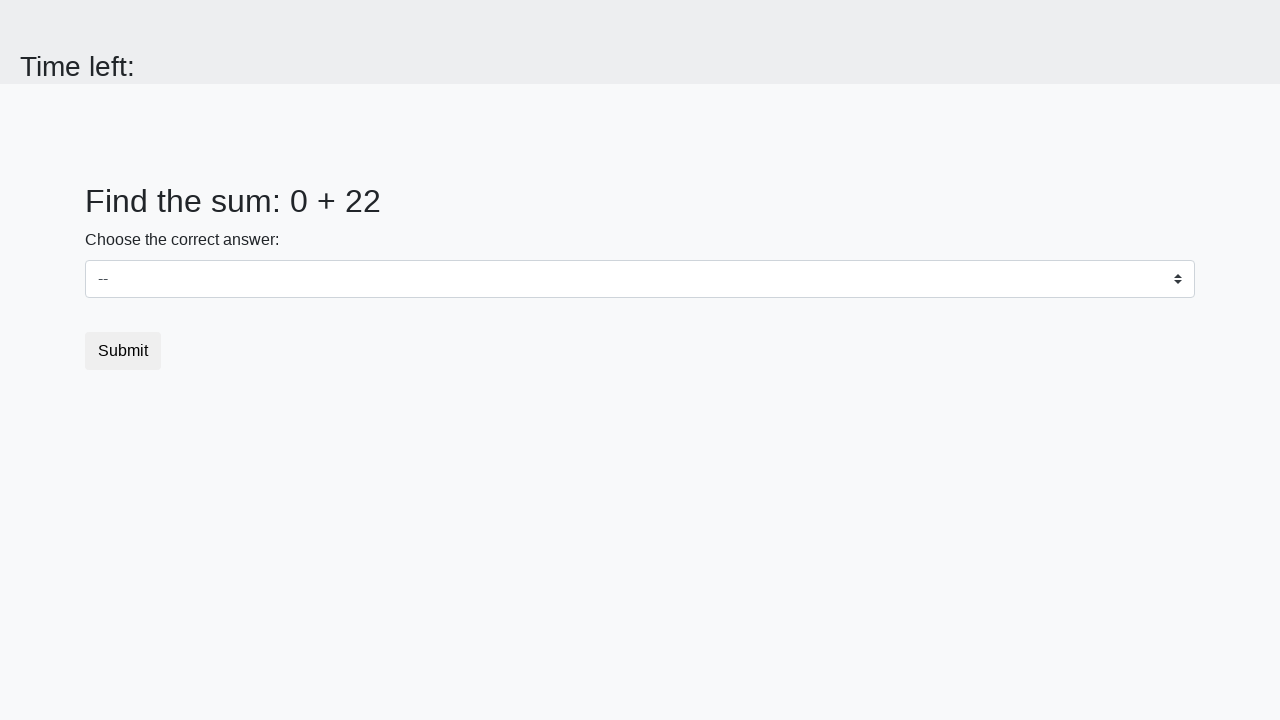

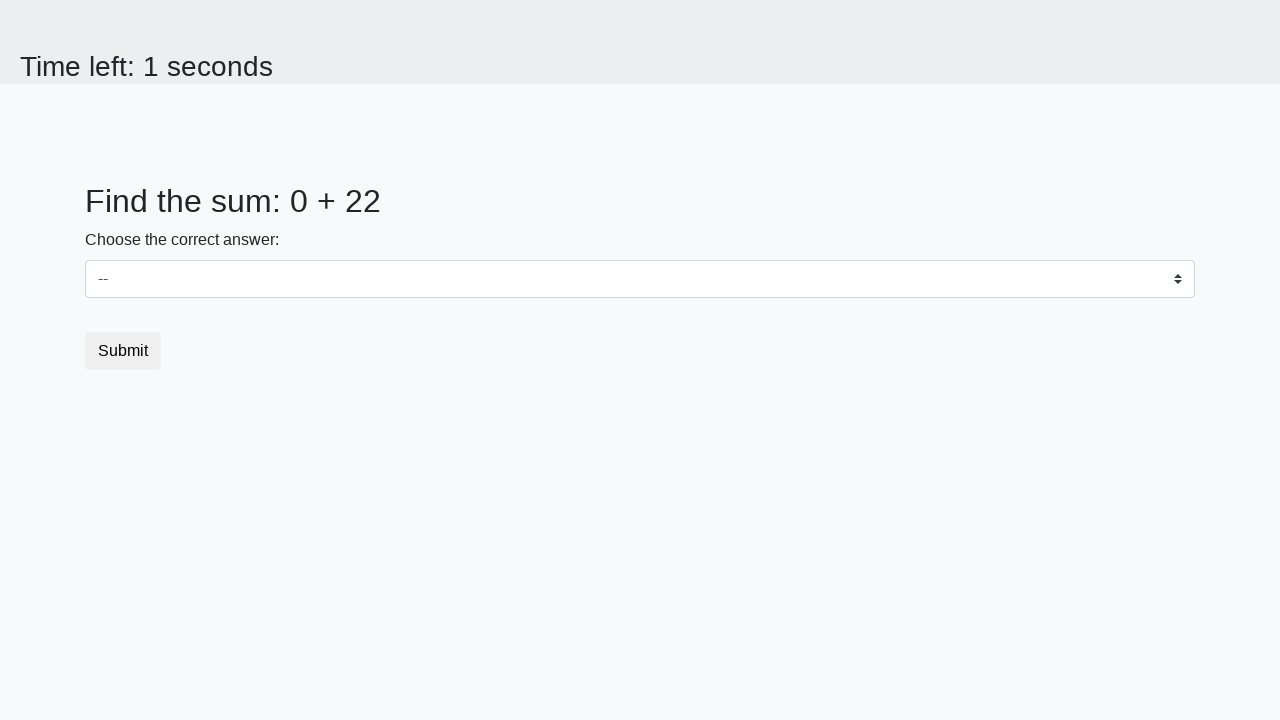